Tests login with valid username but incorrect password and verifies error message

Starting URL: https://www.saucedemo.com/v1/

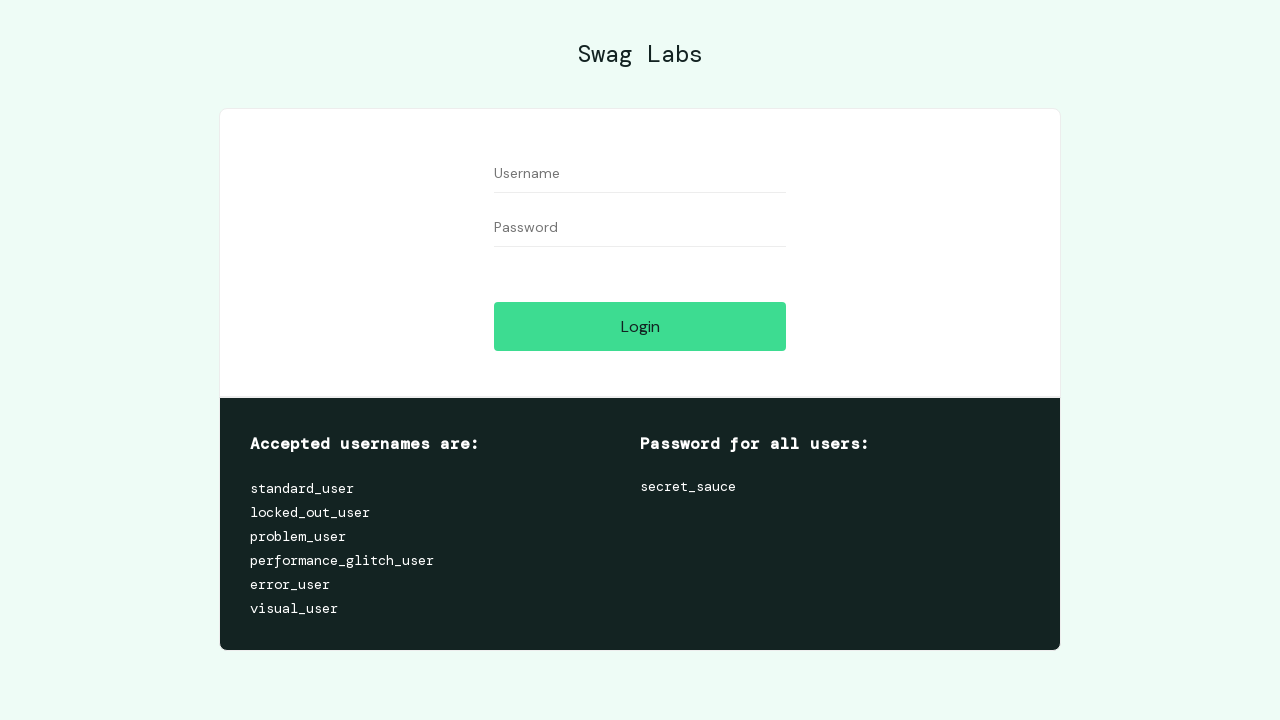

Filled username field with 'standard_user' on #user-name
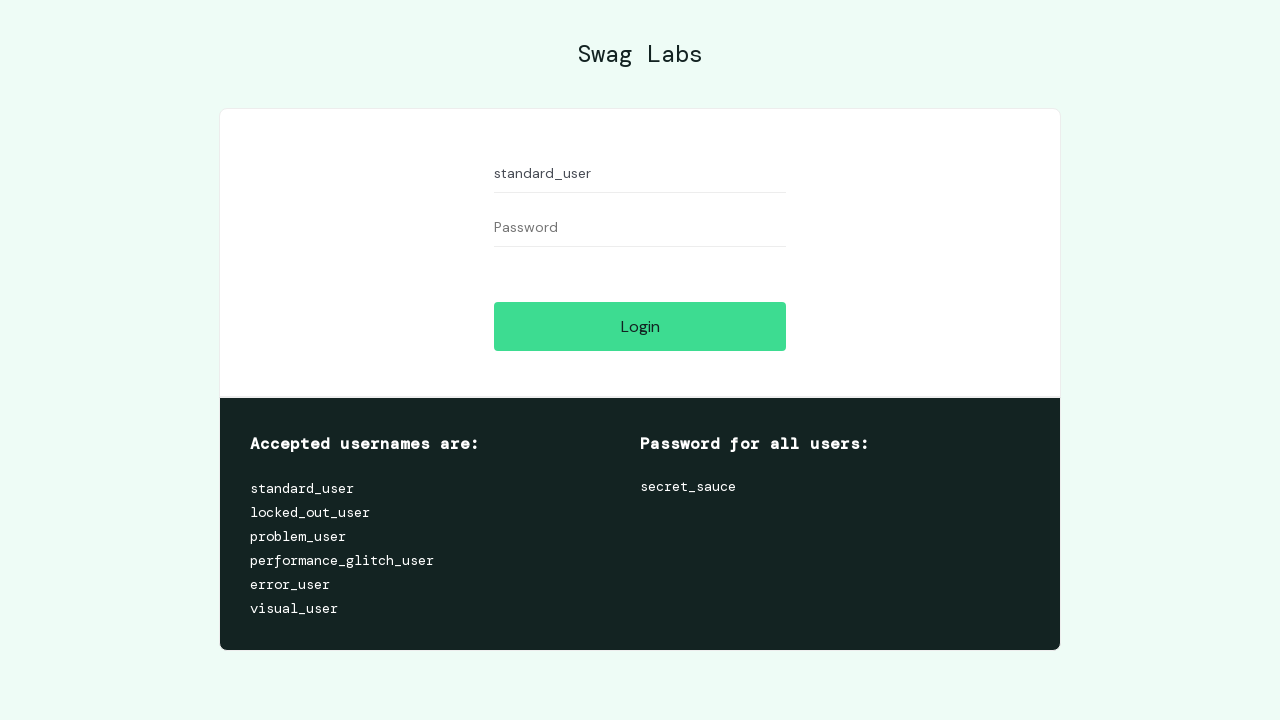

Filled password field with 'ammar123' on #password
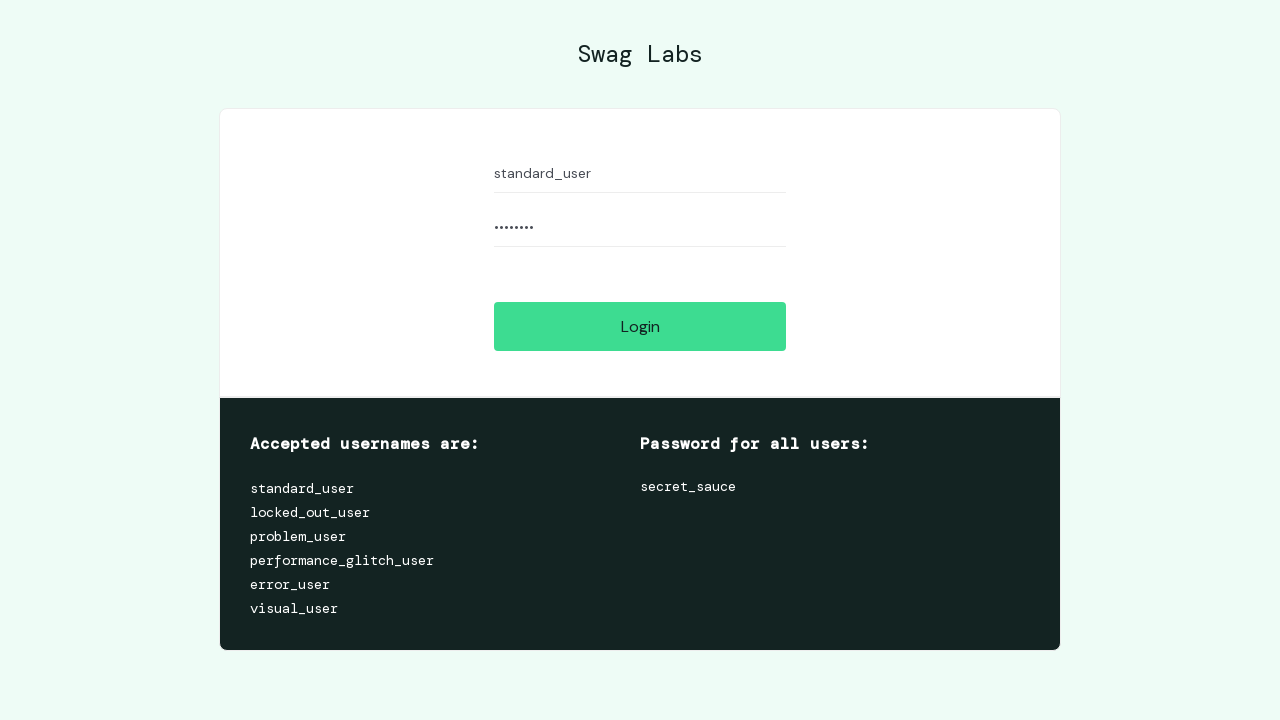

Clicked login button at (640, 326) on #login-button
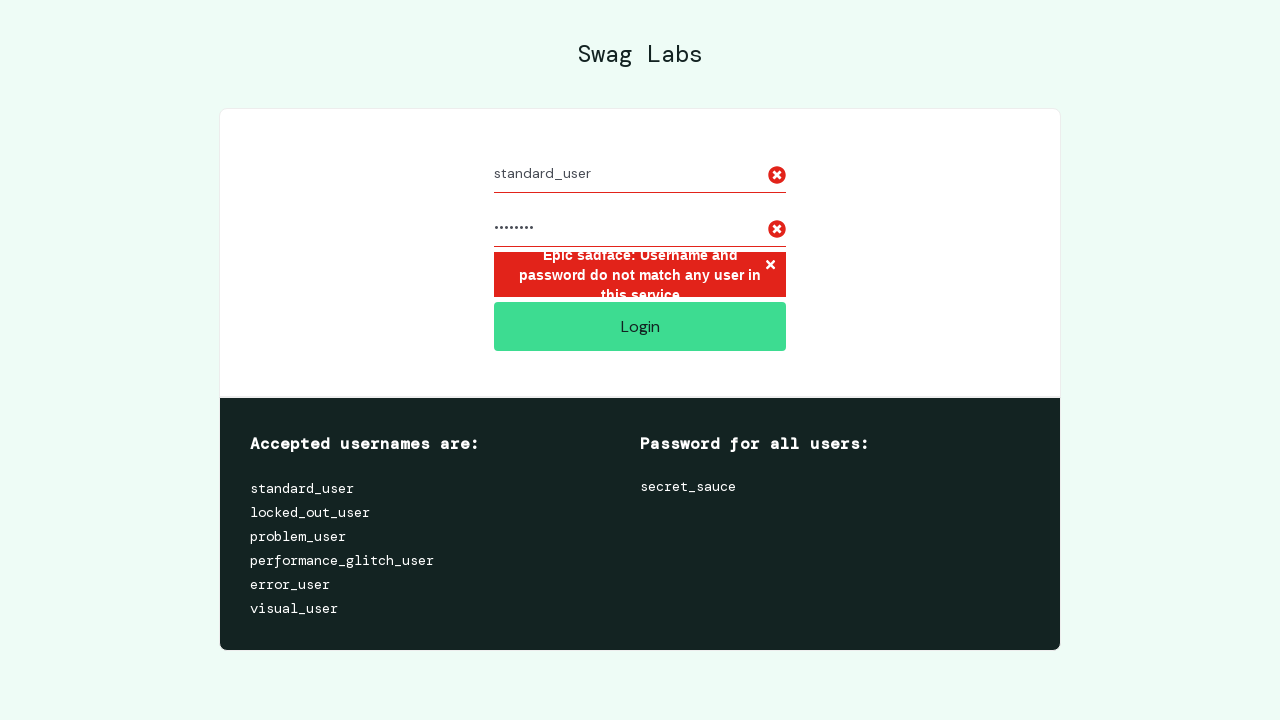

Error message element appeared on page
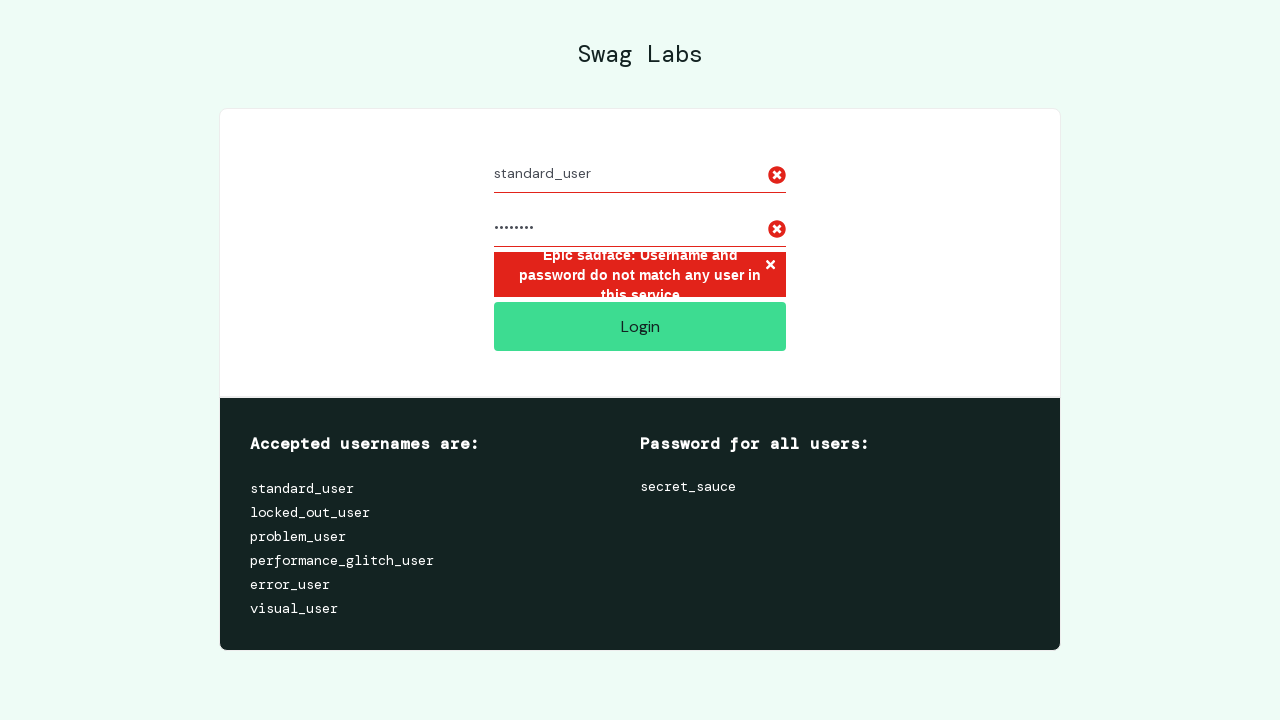

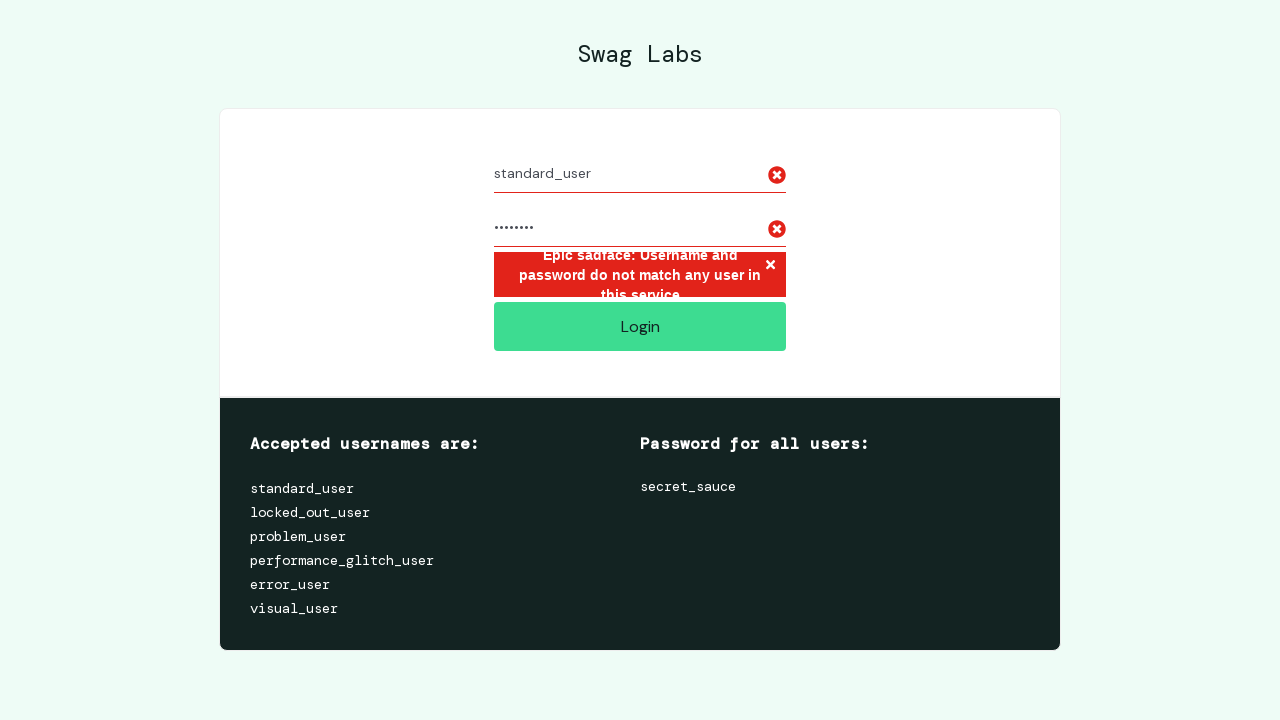